Tests multi-tab window handling by clicking a button to open new tabs, switching between them to fill form fields, handling a confirmation alert, and switching back between tabs to complete more form entries.

Starting URL: https://www.hyrtutorials.com/p/window-handles-practice.html

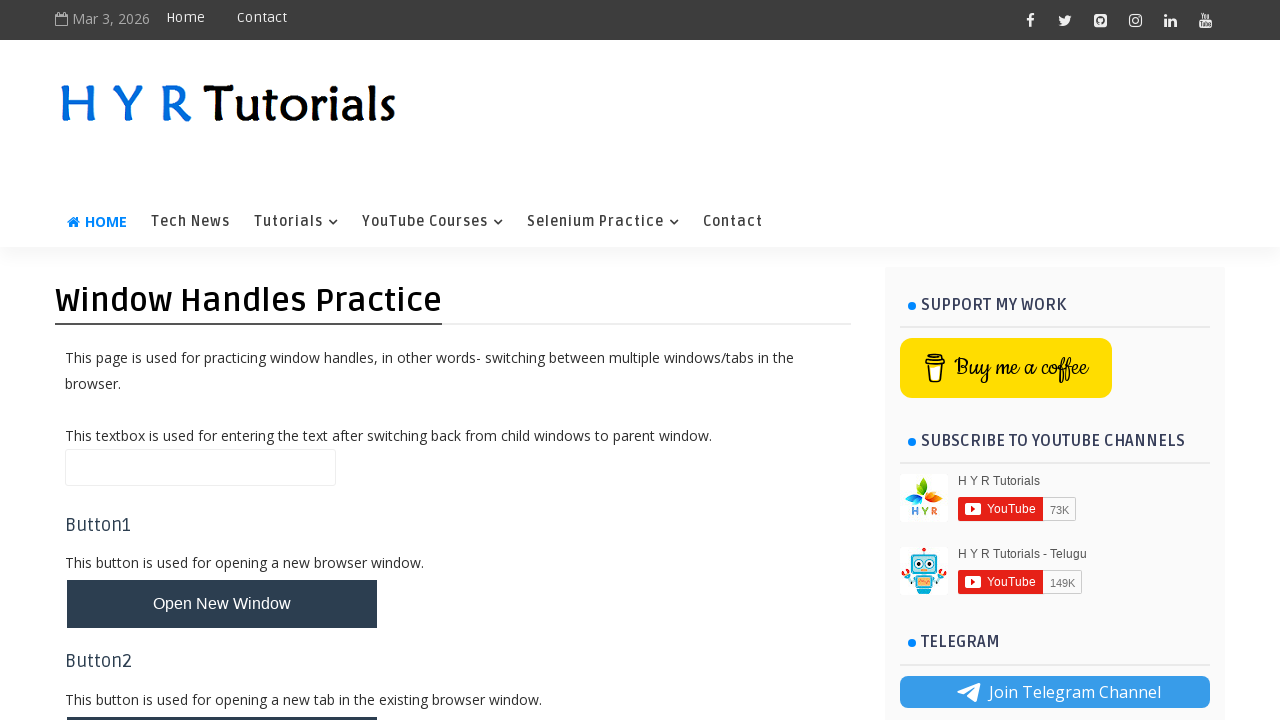

Clicked button to open multiple new tabs at (222, 499) on #newTabsBtn
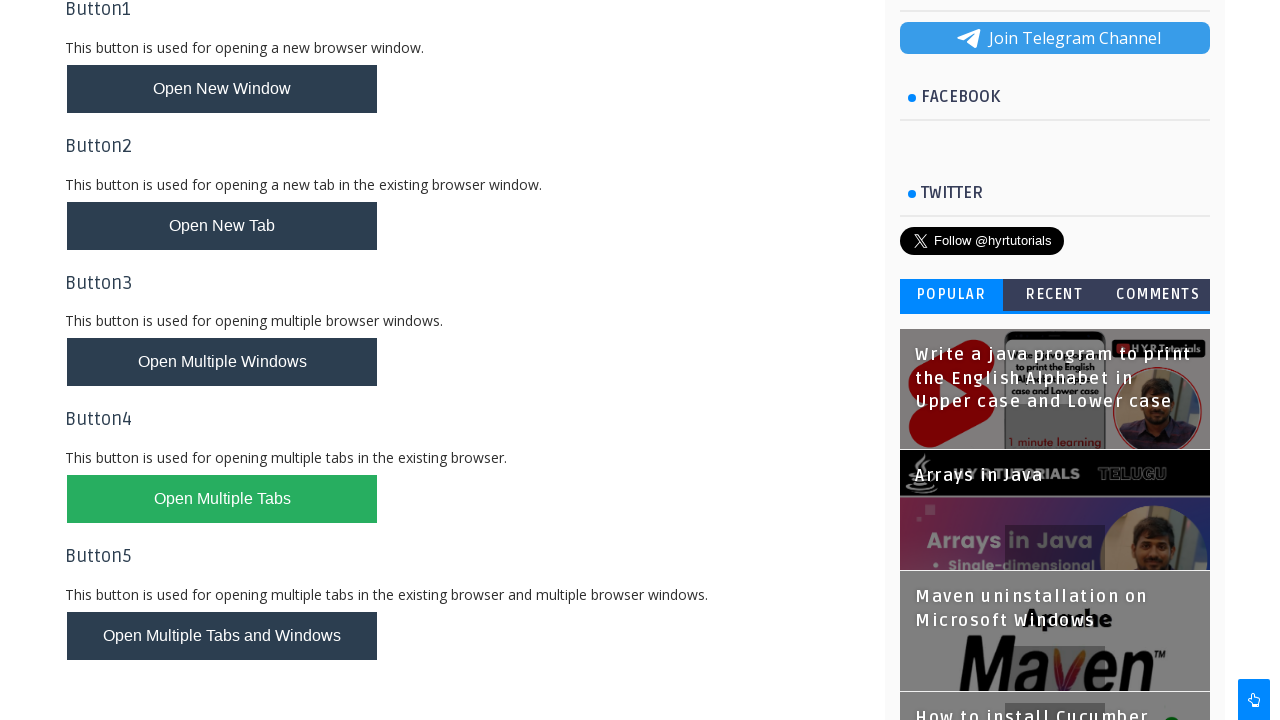

Waited for new tabs to fully load
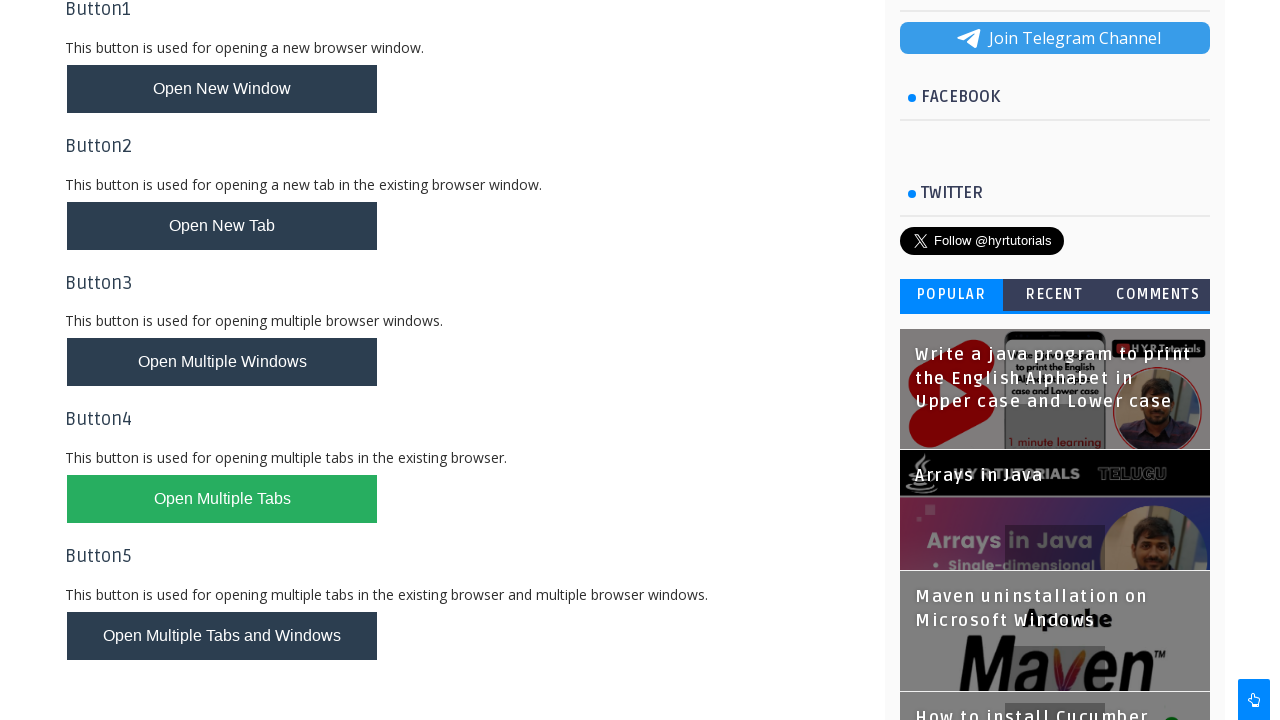

Retrieved all open pages/tabs from context
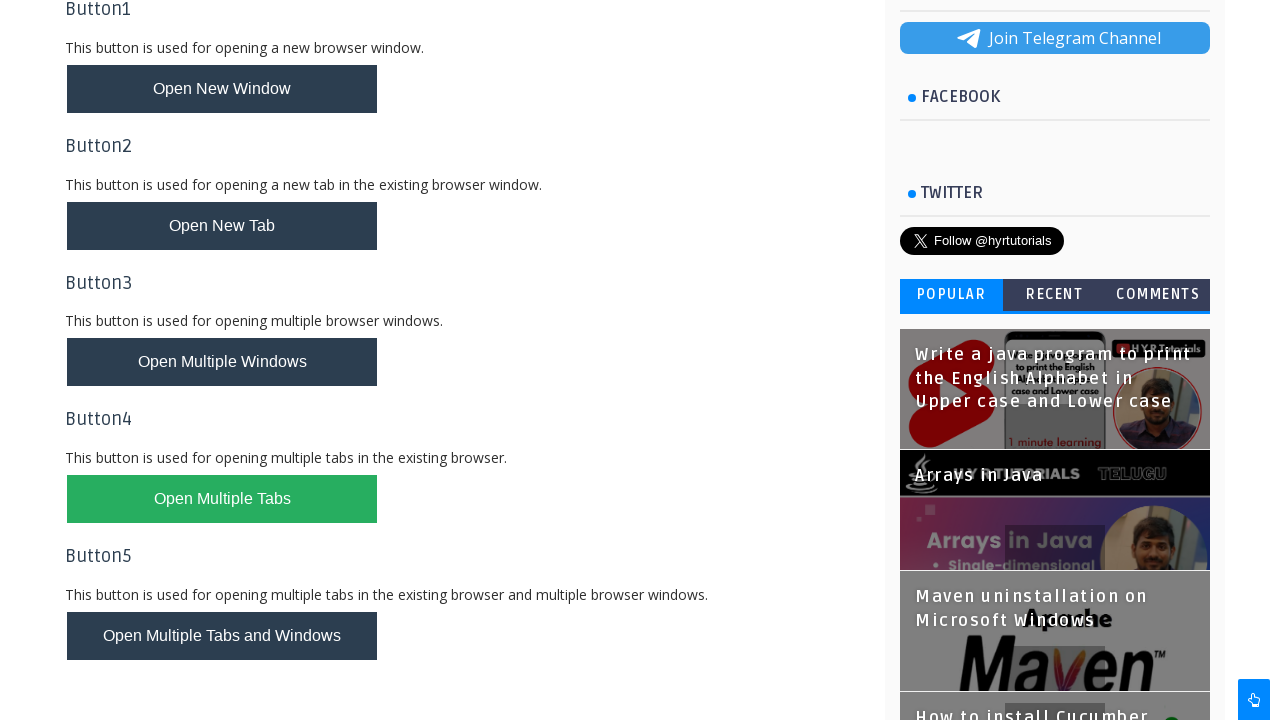

Switched to second tab
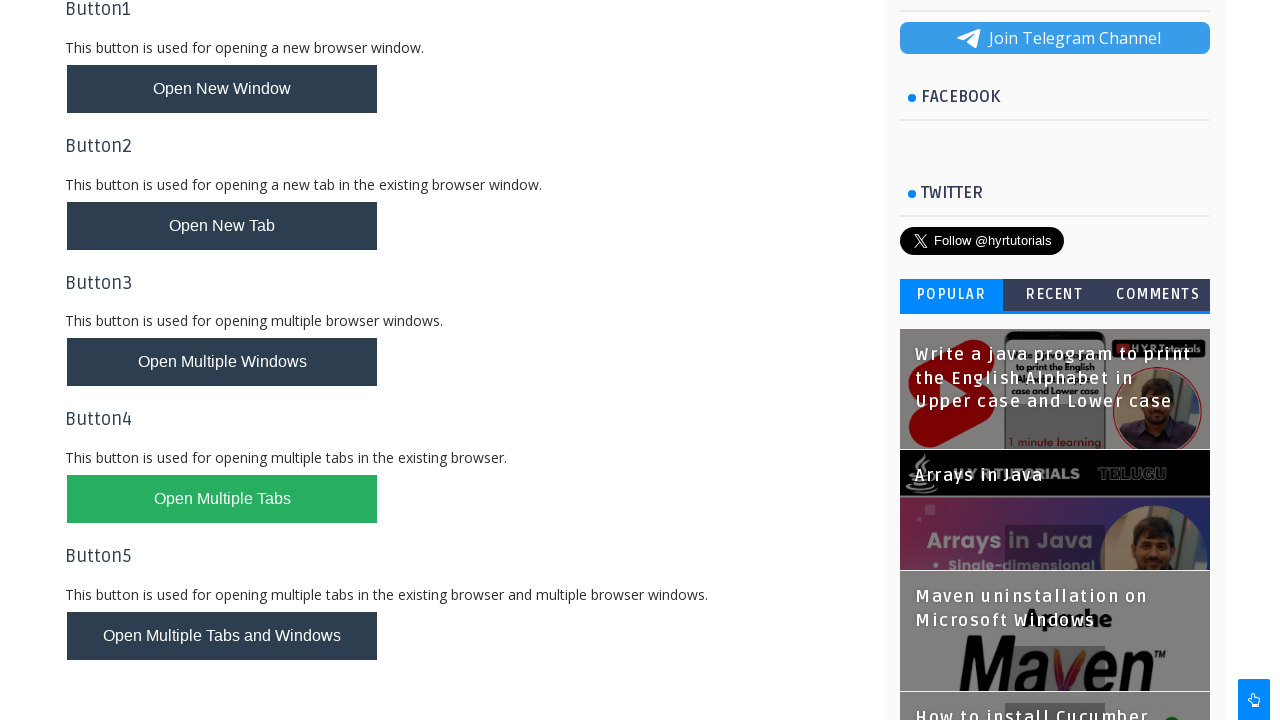

Second tab fully loaded
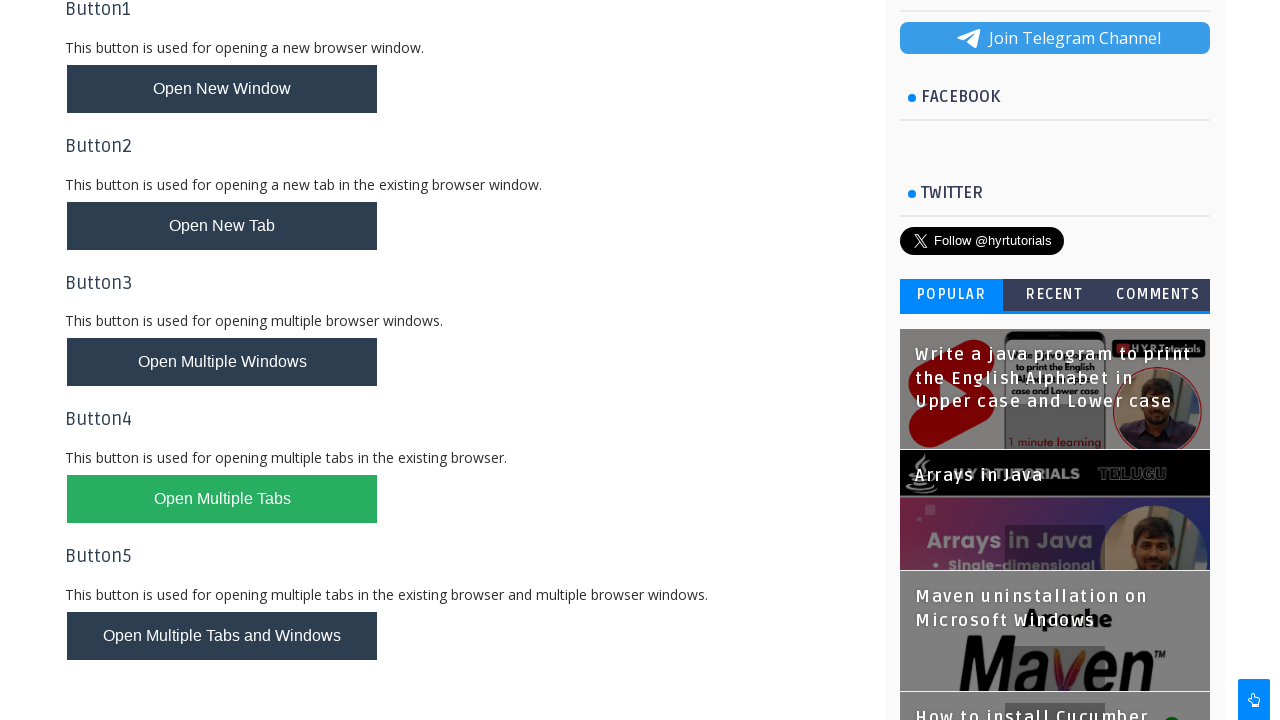

Filled firstName field with 'Mangesh' in second tab on #firstName
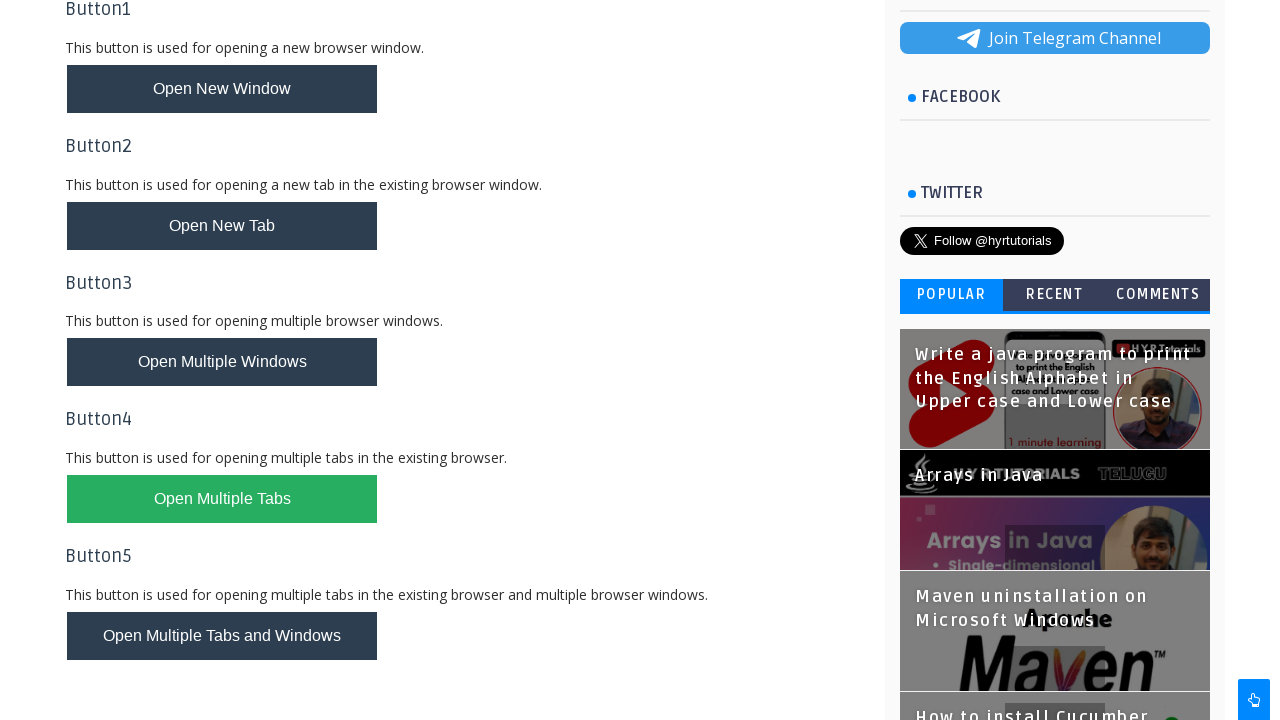

Switched to third tab
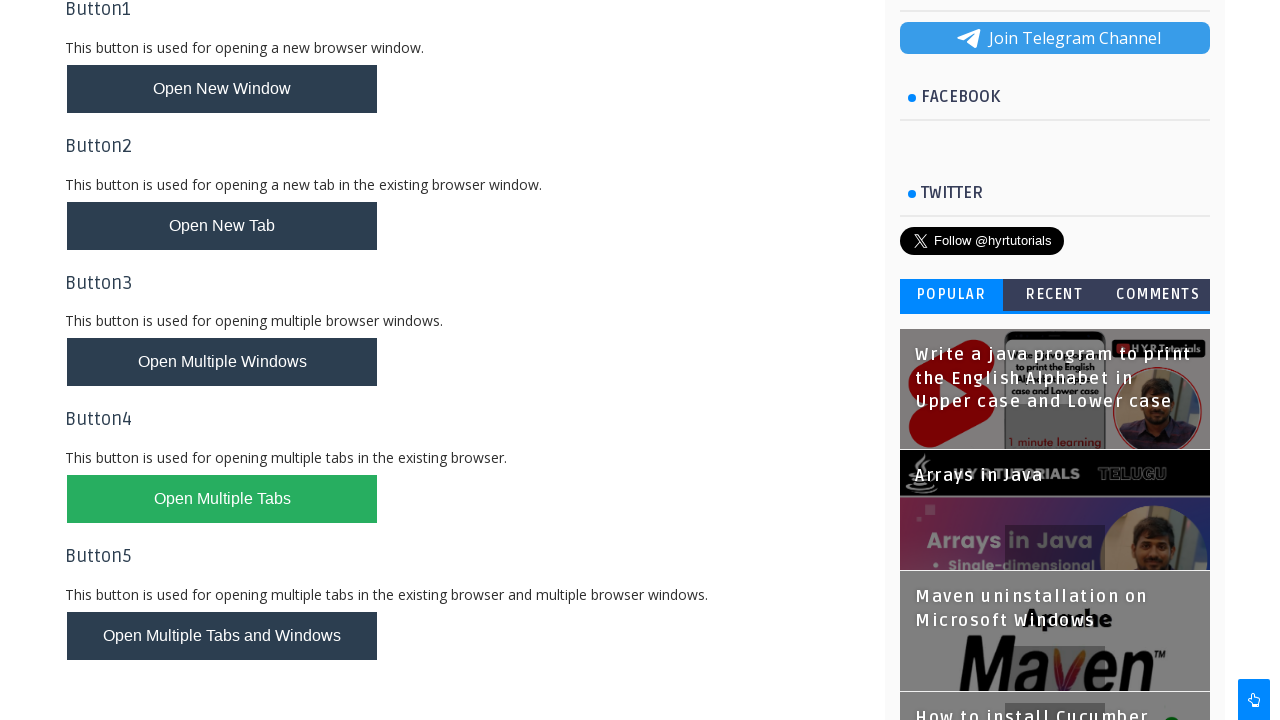

Third tab fully loaded
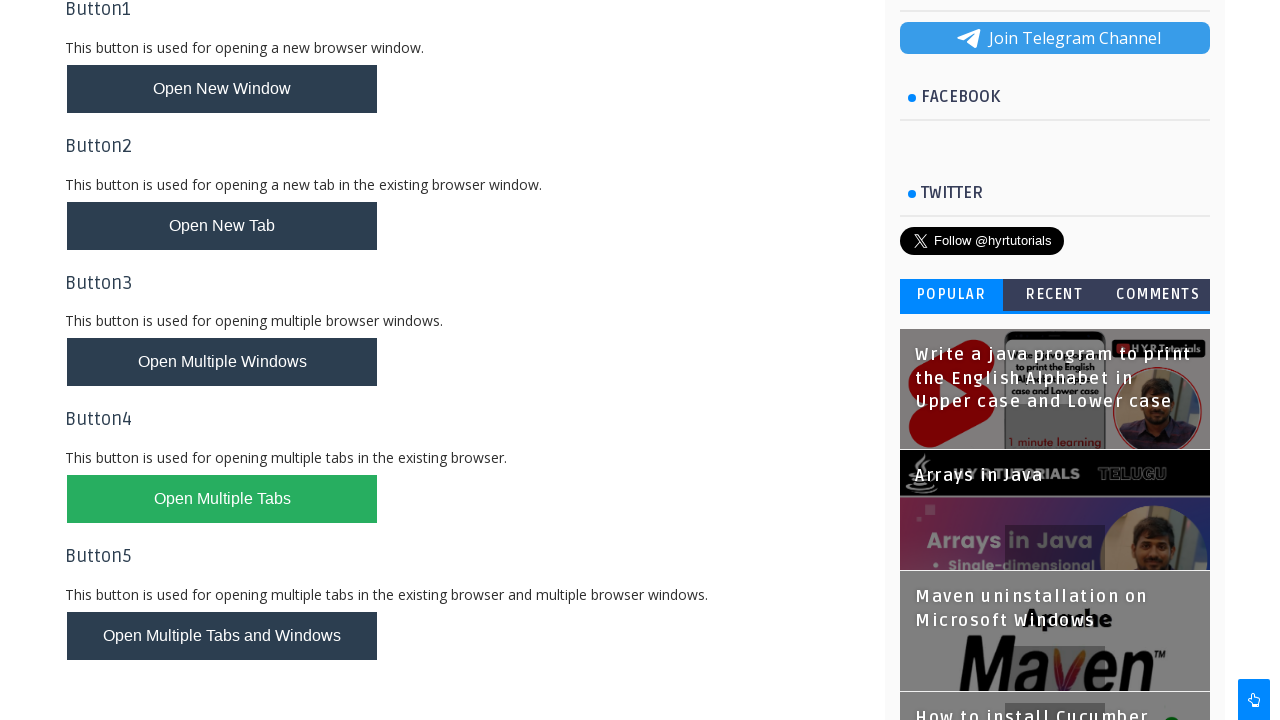

Set up dialog handler to accept confirmation alerts
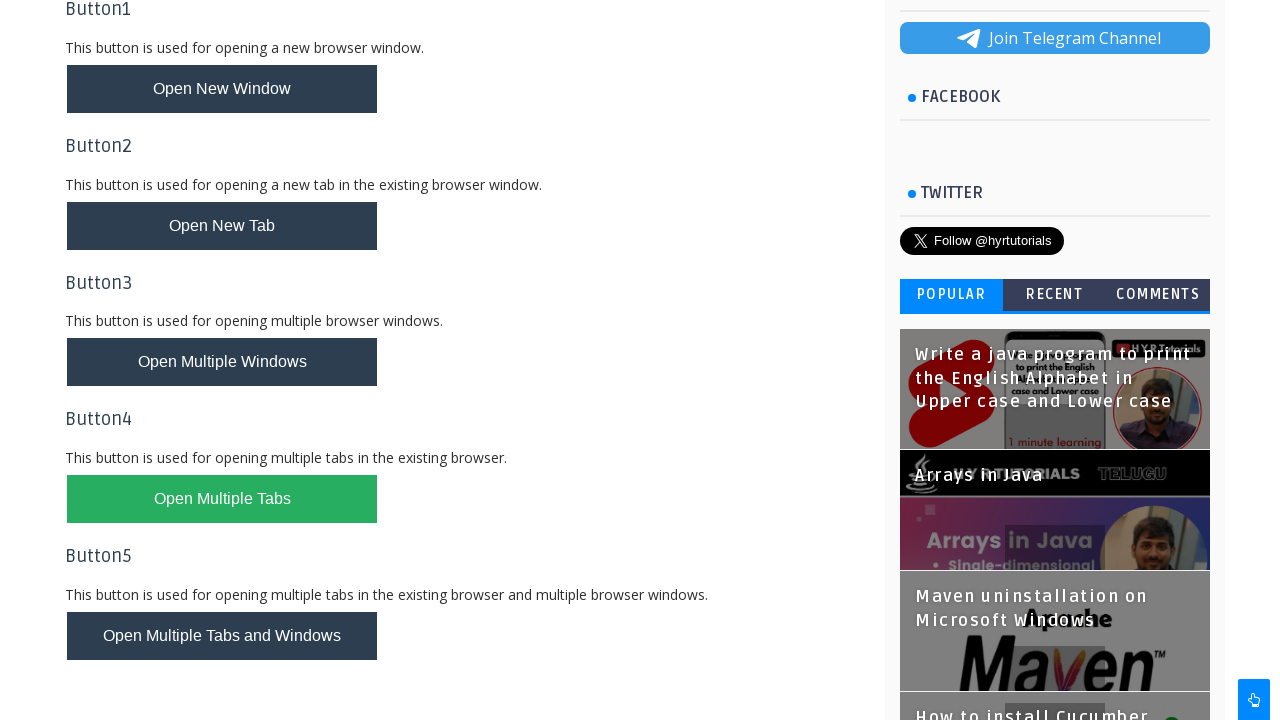

Clicked confirmBox button in third tab at (114, 573) on #confirmBox
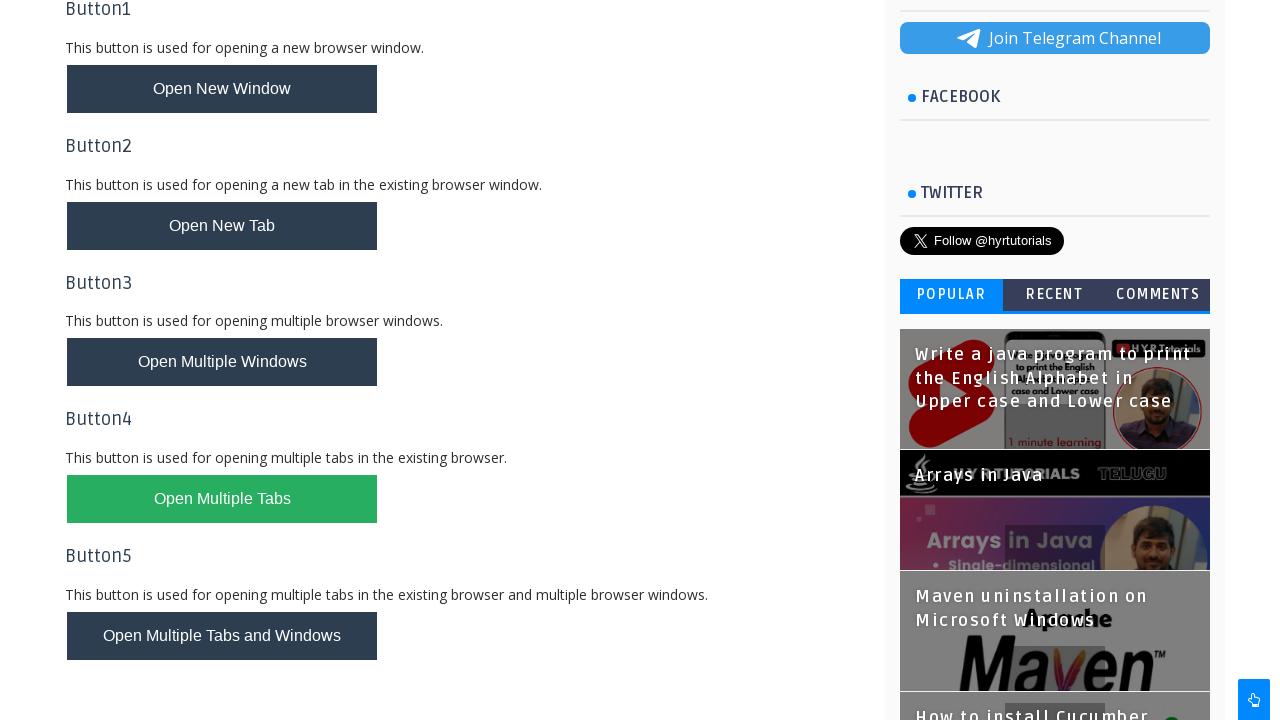

Waited for confirmation dialog to be processed
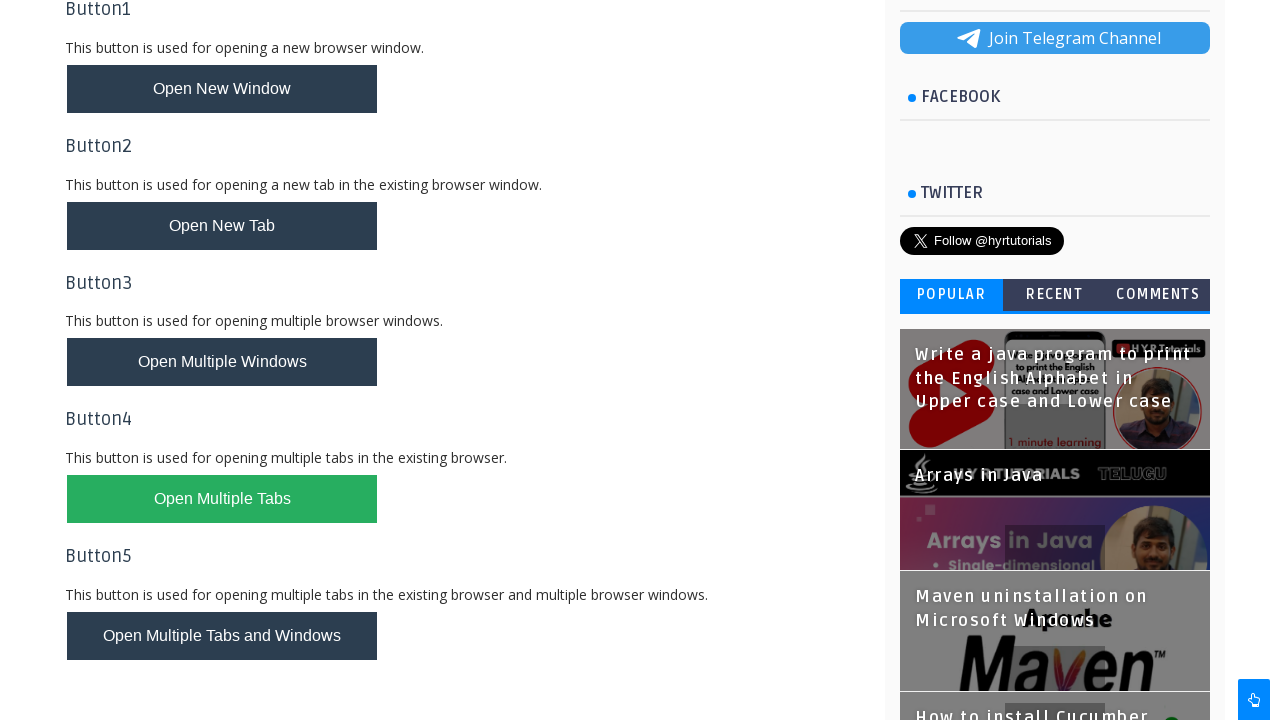

Switched to parent tab and filled name field with 'Reddy' on #name
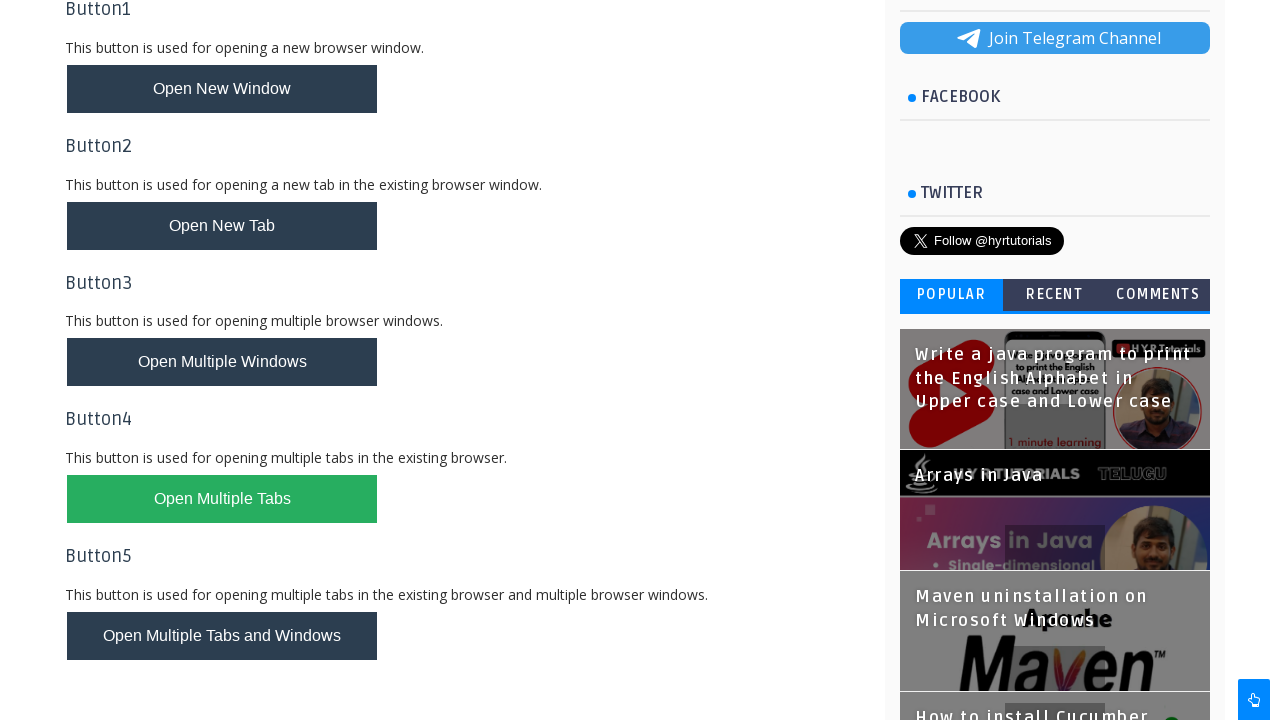

Switched back to second tab and filled lastName field with 'Panchwagh' on #lastName
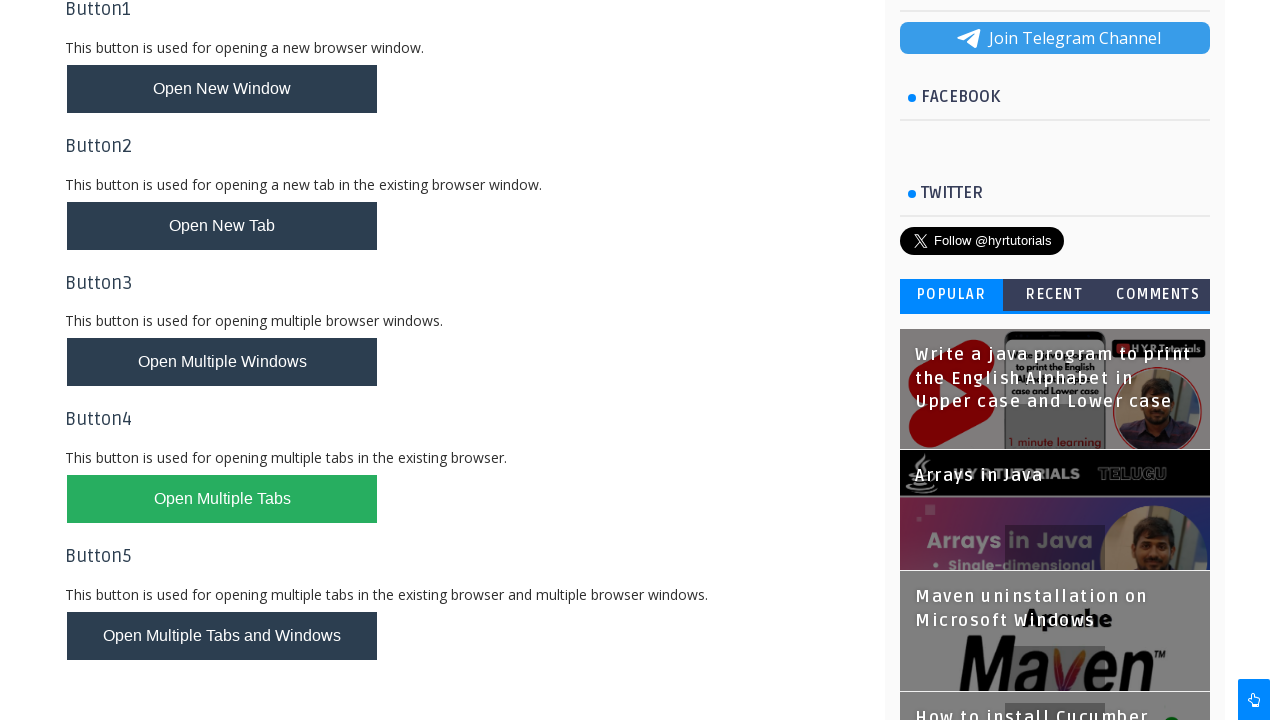

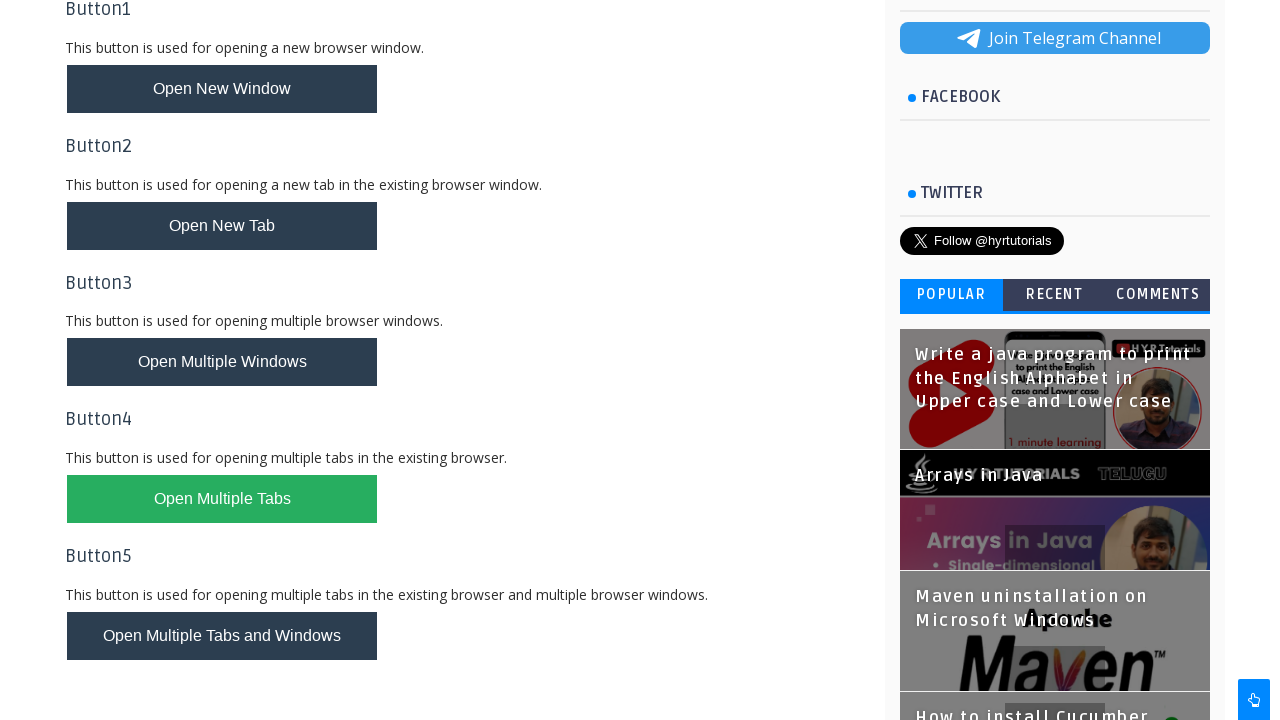